Tests mouse hover functionality by hovering over an element and clicking on a revealed submenu item

Starting URL: https://rahulshettyacademy.com/AutomationPractice/

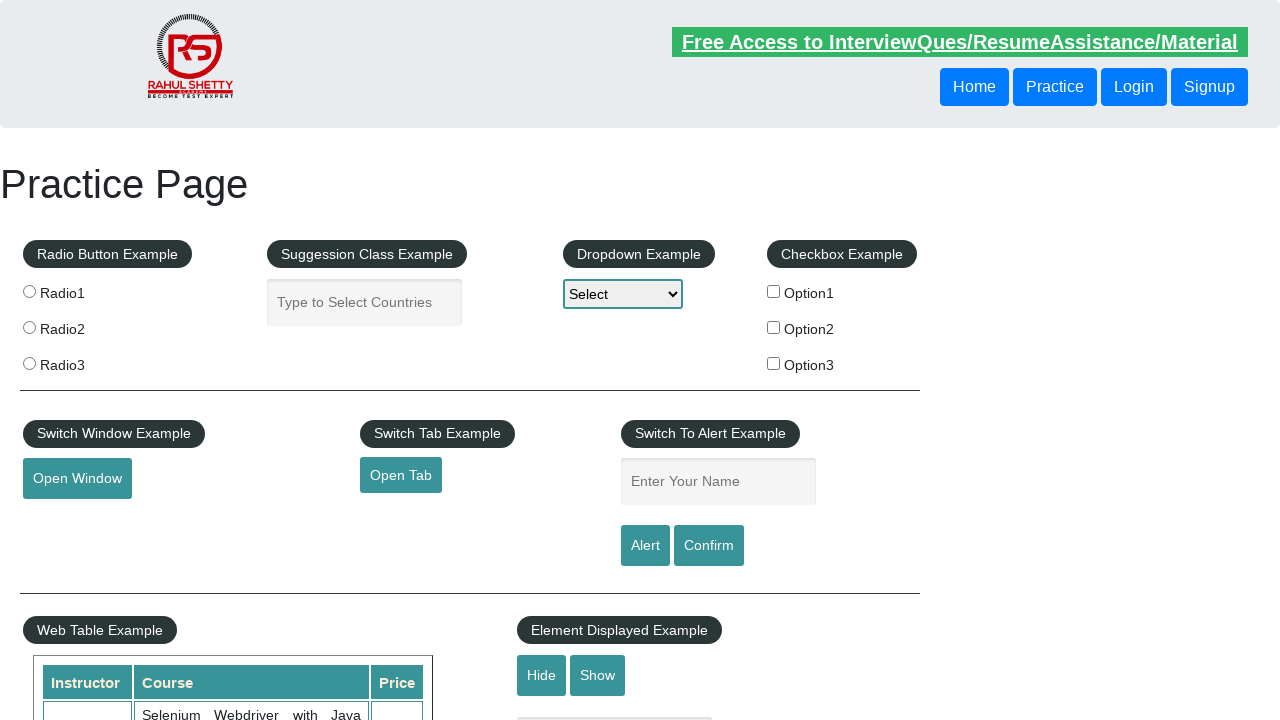

Hovered over mousehover element to reveal dropdown menu at (83, 361) on #mousehover
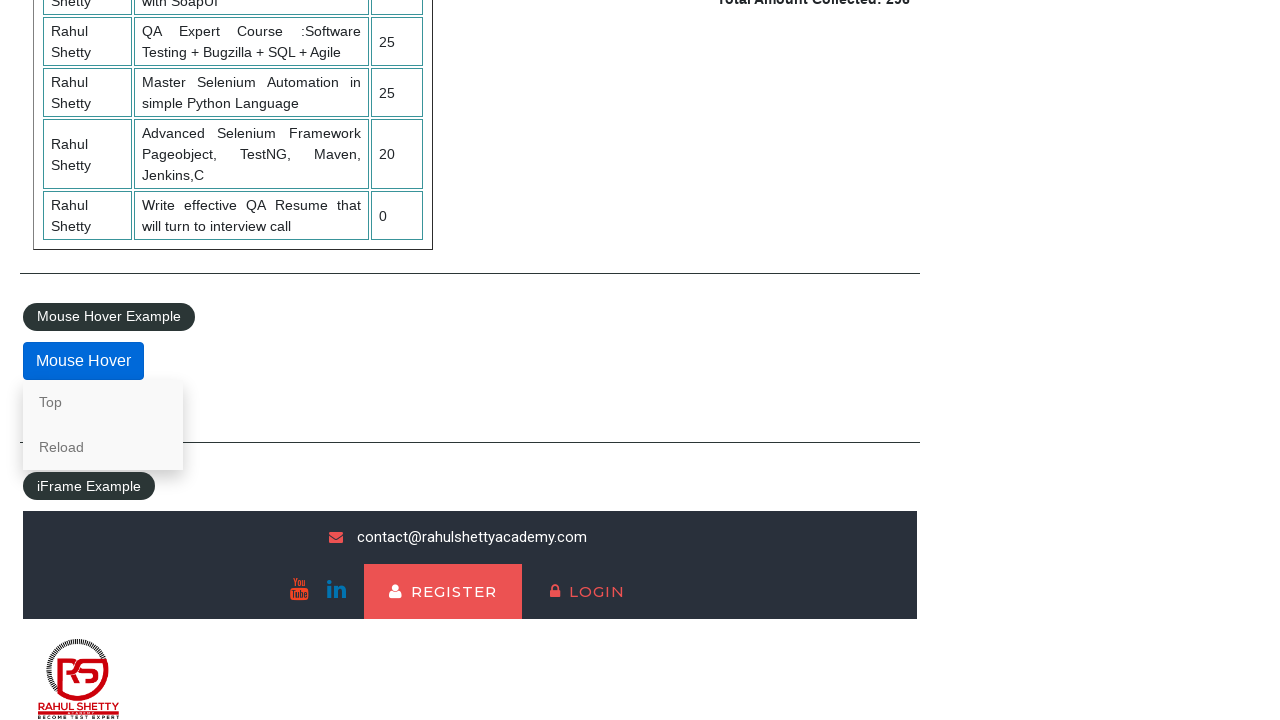

Clicked on the Reload link from the revealed submenu at (103, 447) on text=Reload
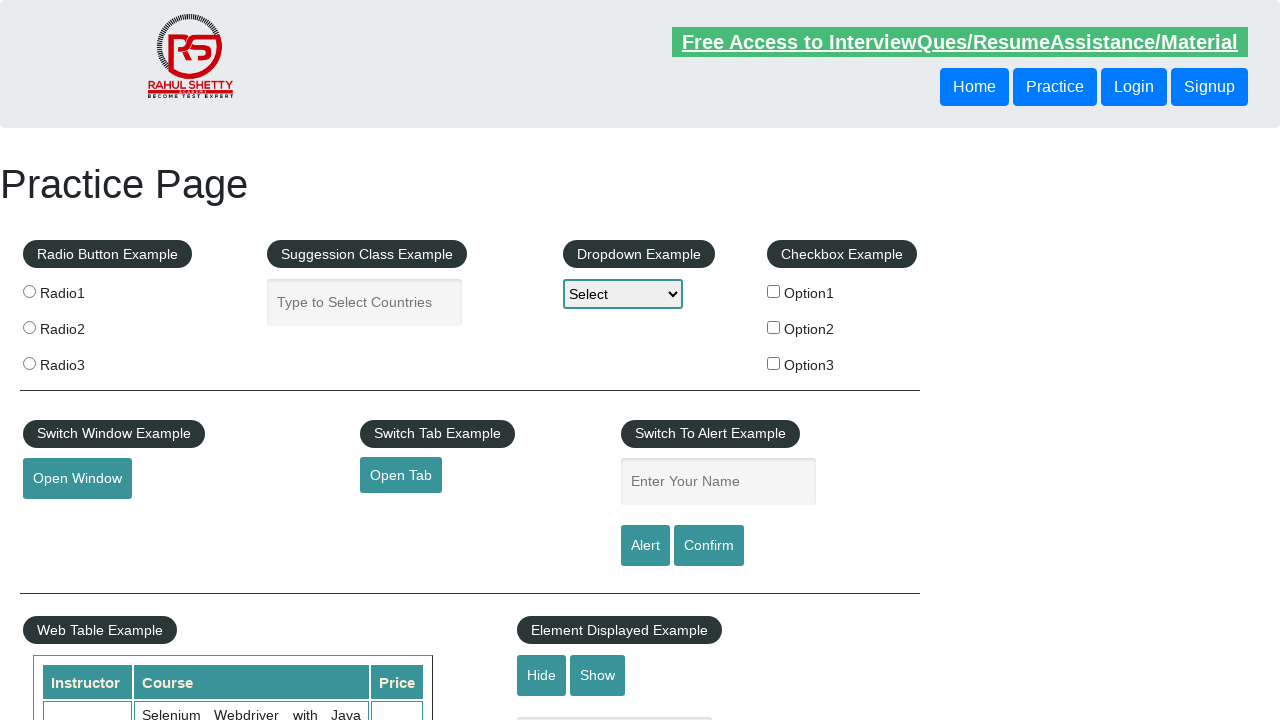

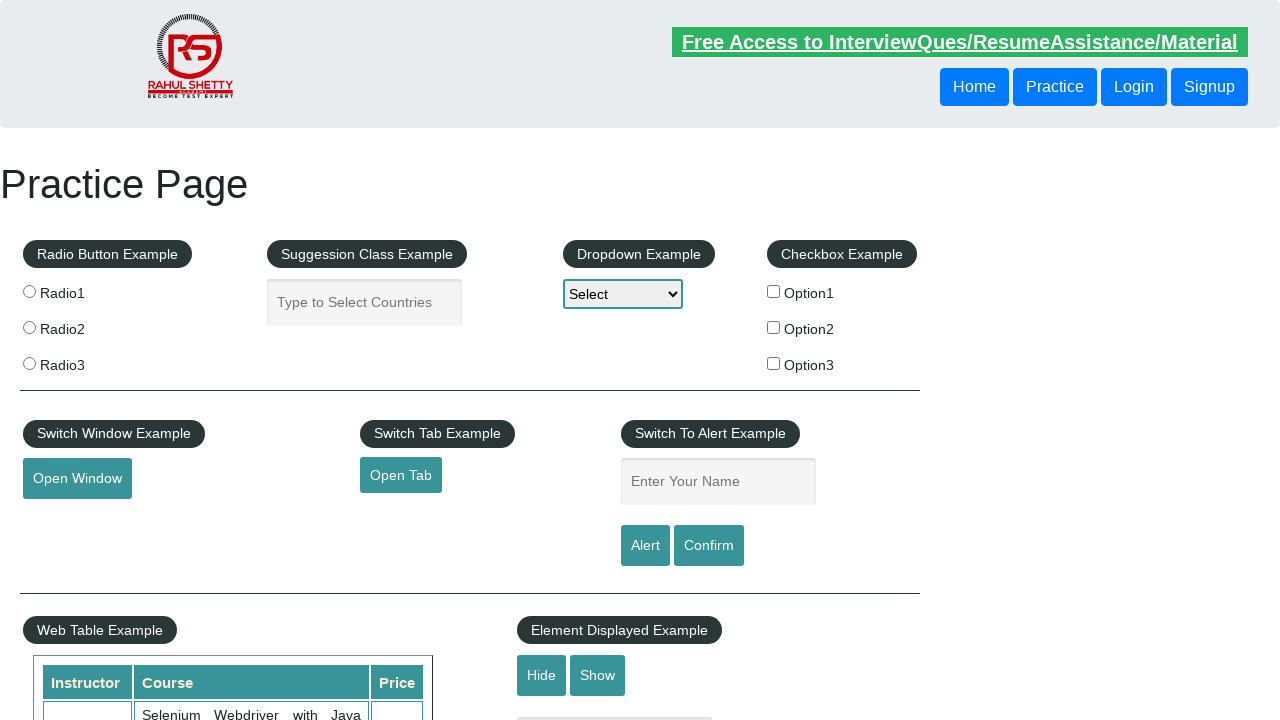